Tests the contact form functionality by filling out and submitting a contact request

Starting URL: https://crio-qkart-frontend-qa.vercel.app

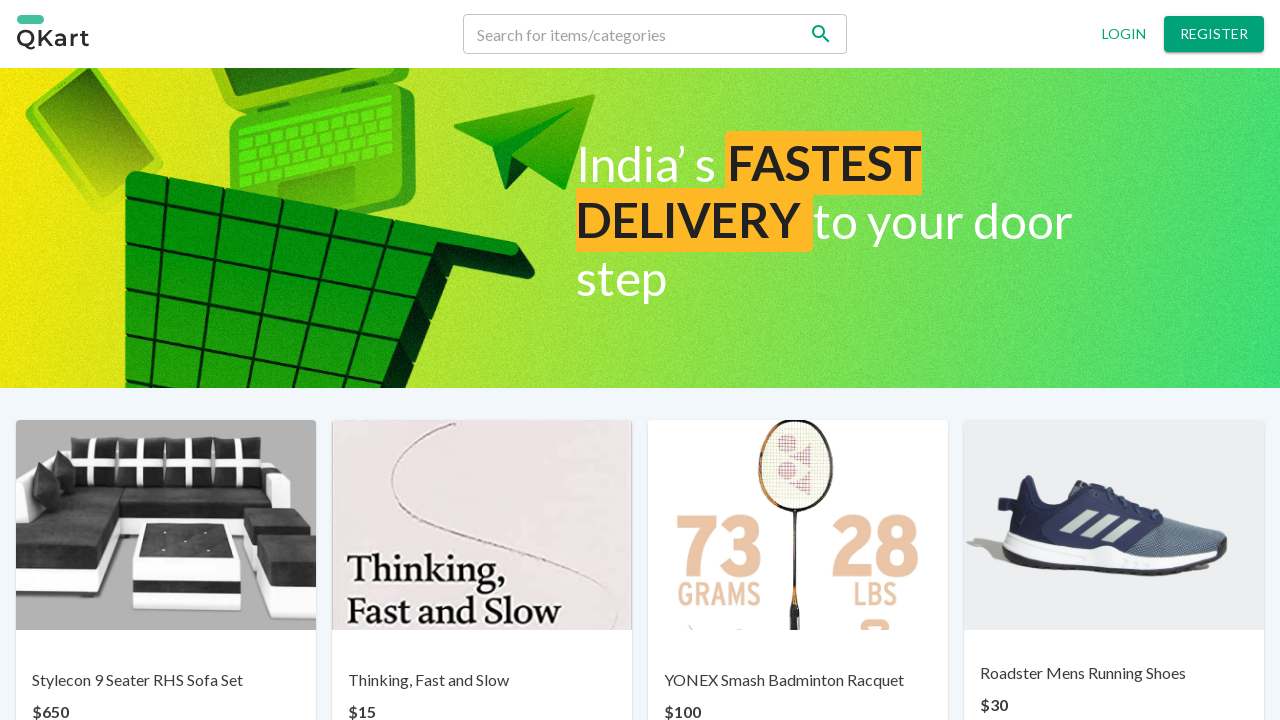

Clicked on 'Contact us' link at (670, 667) on text='Contact us'
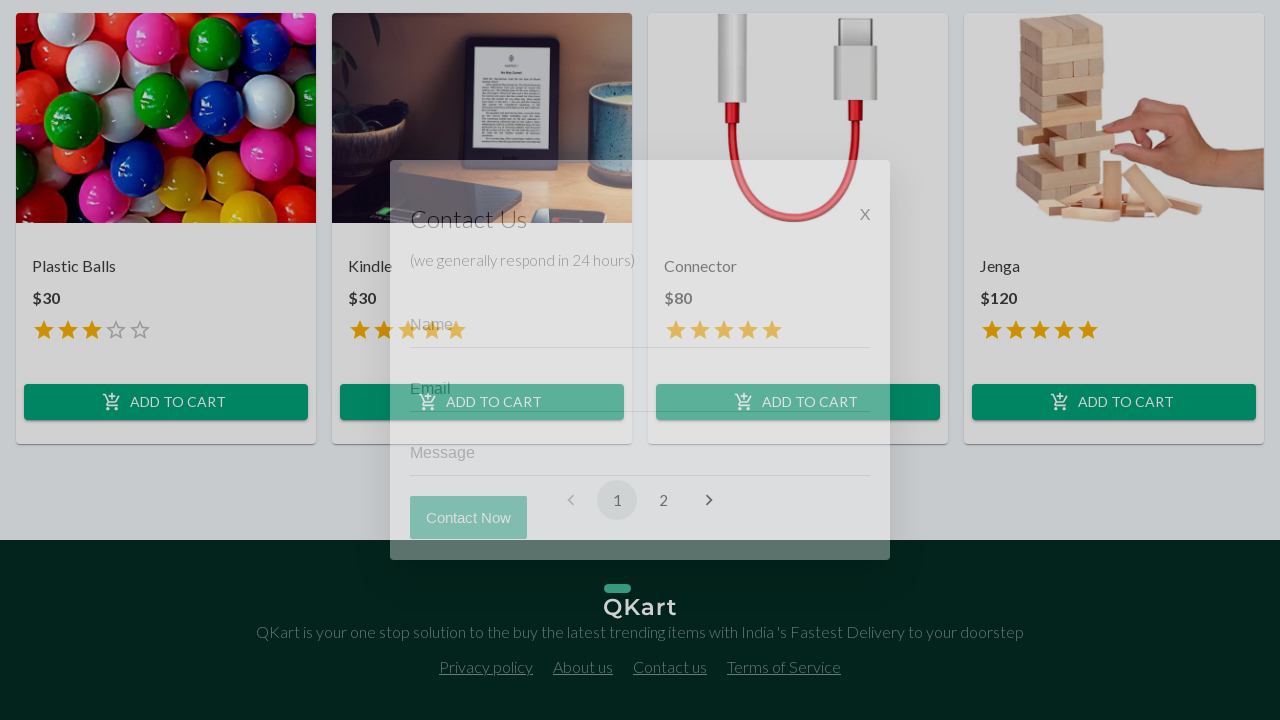

Filled Name field with 'John Smith' on input[placeholder='Name']
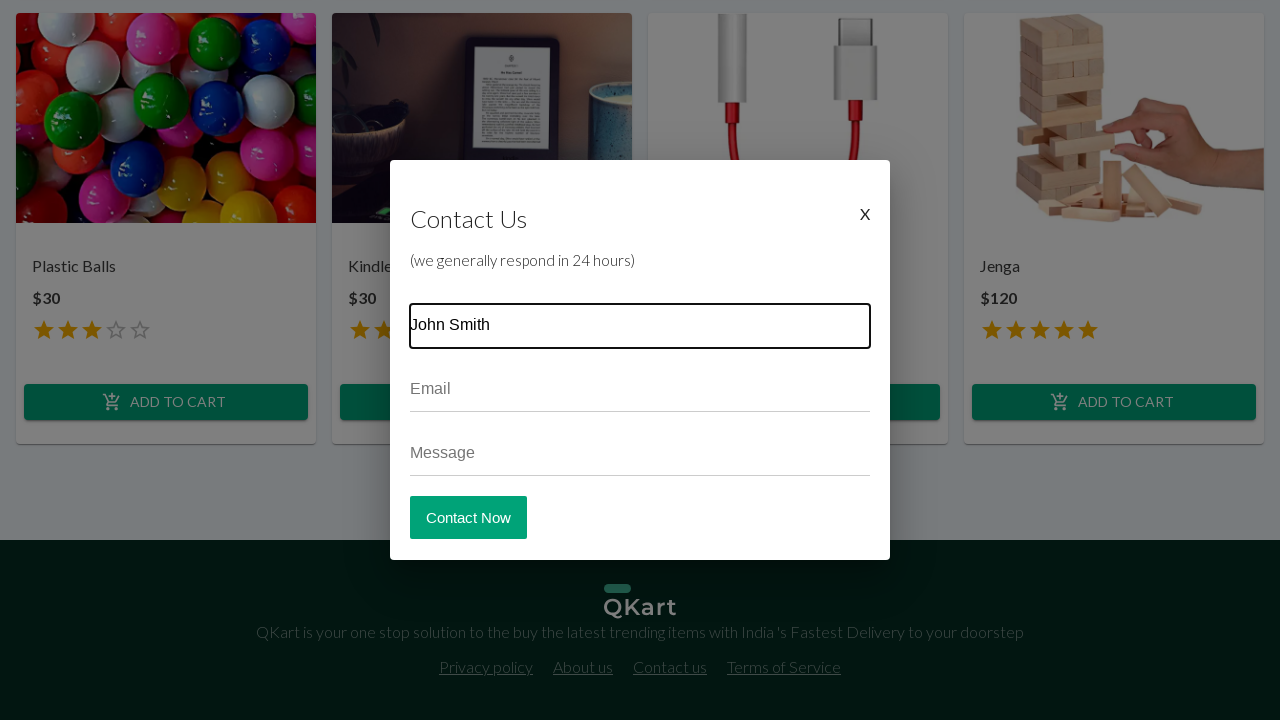

Filled Email field with 'john.smith@example.com' on input[placeholder='Email']
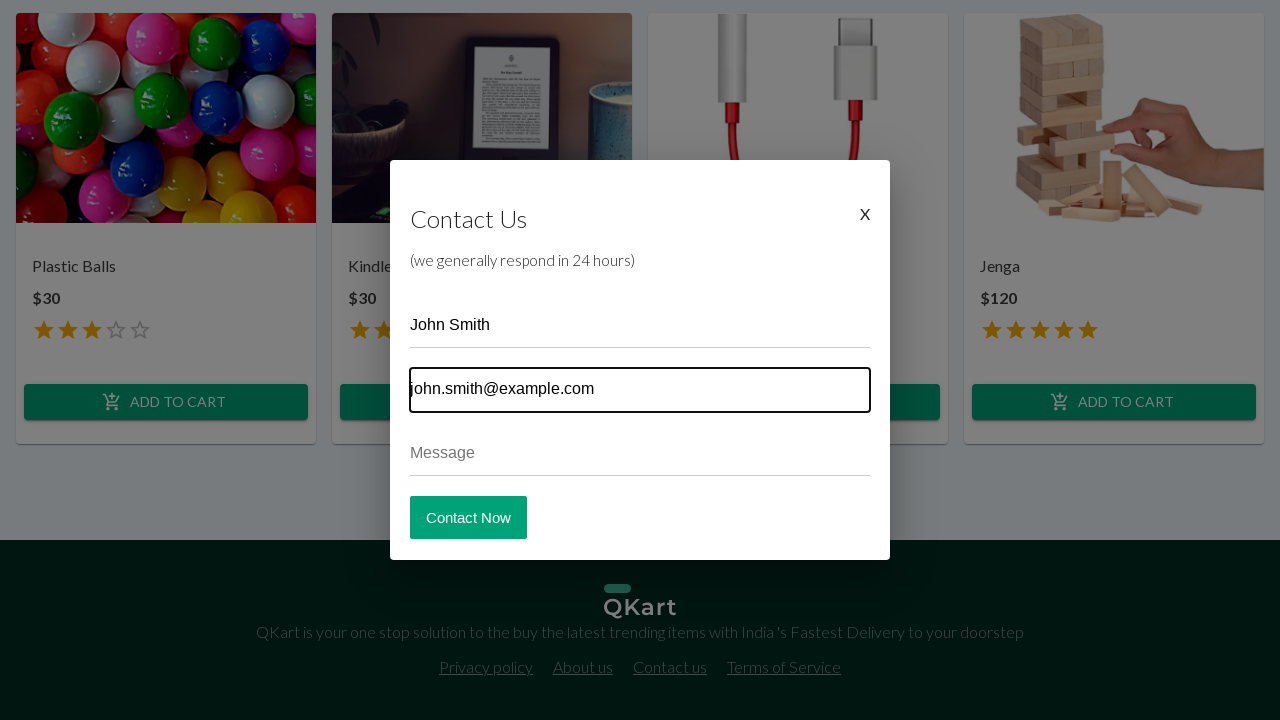

Filled Message field with test message on input[placeholder='Message']
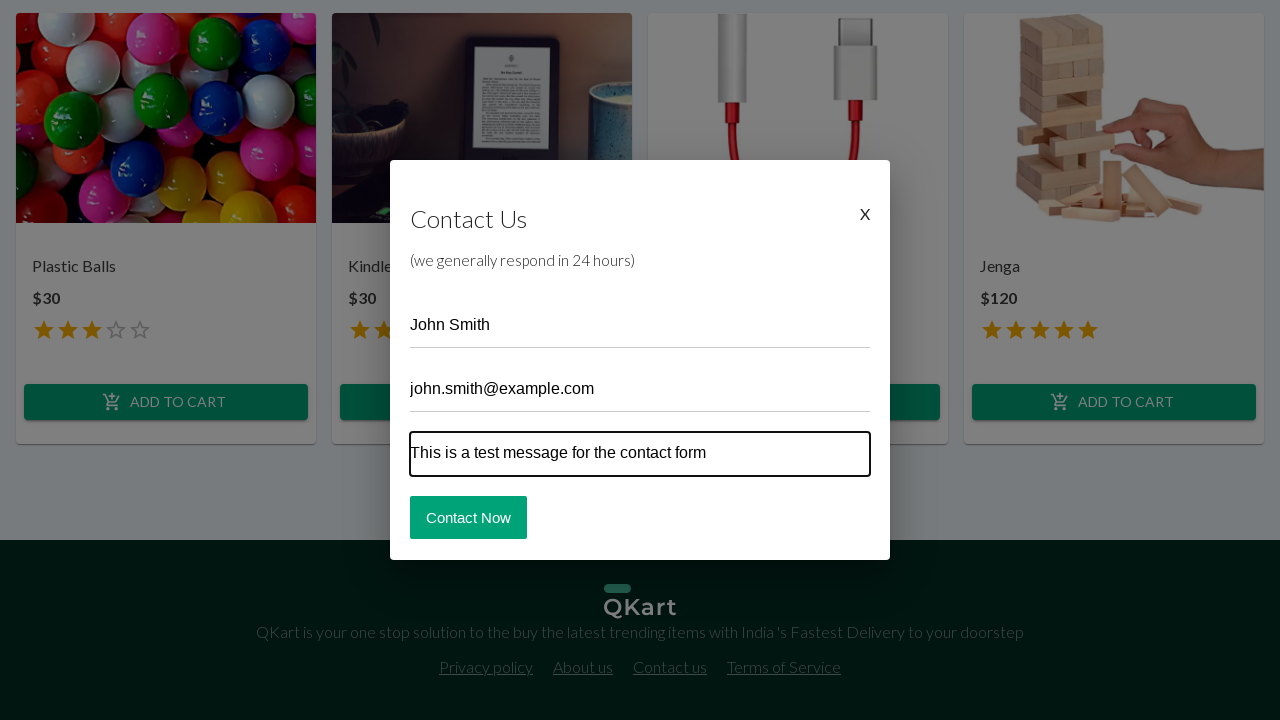

Clicked 'Contact Now' button to submit the contact form at (468, 517) on button:has-text('Contact Now')
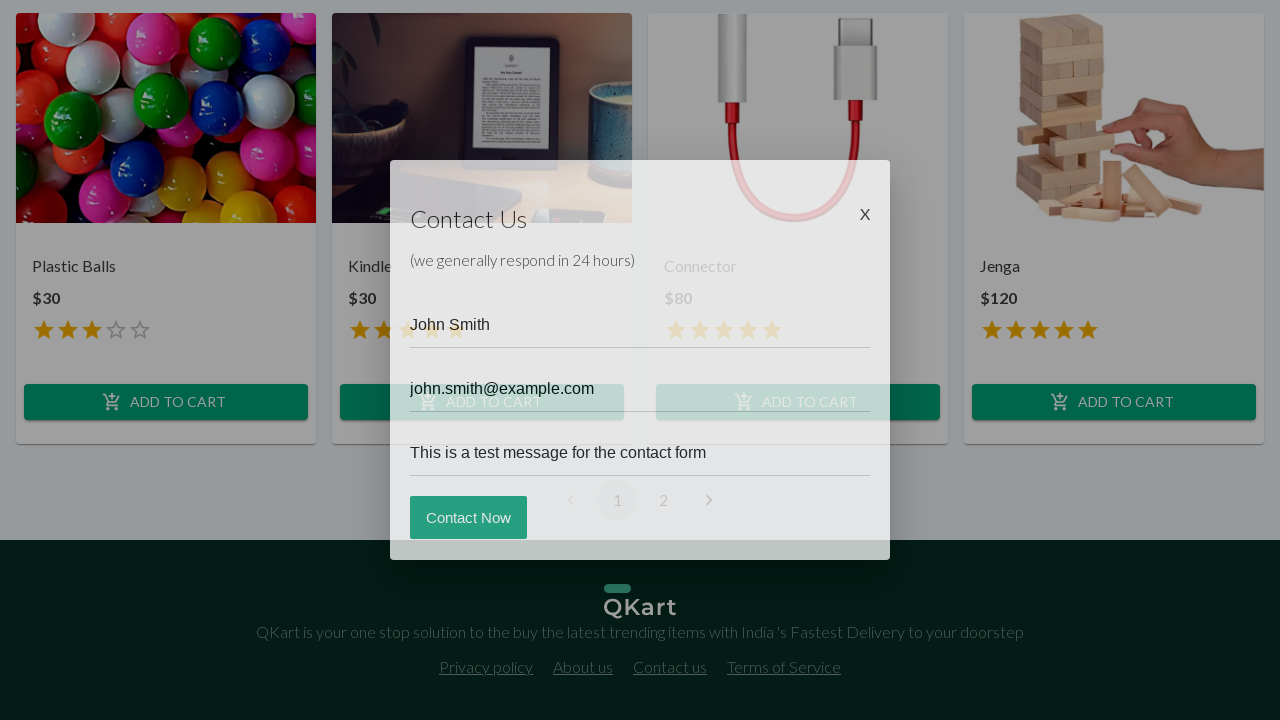

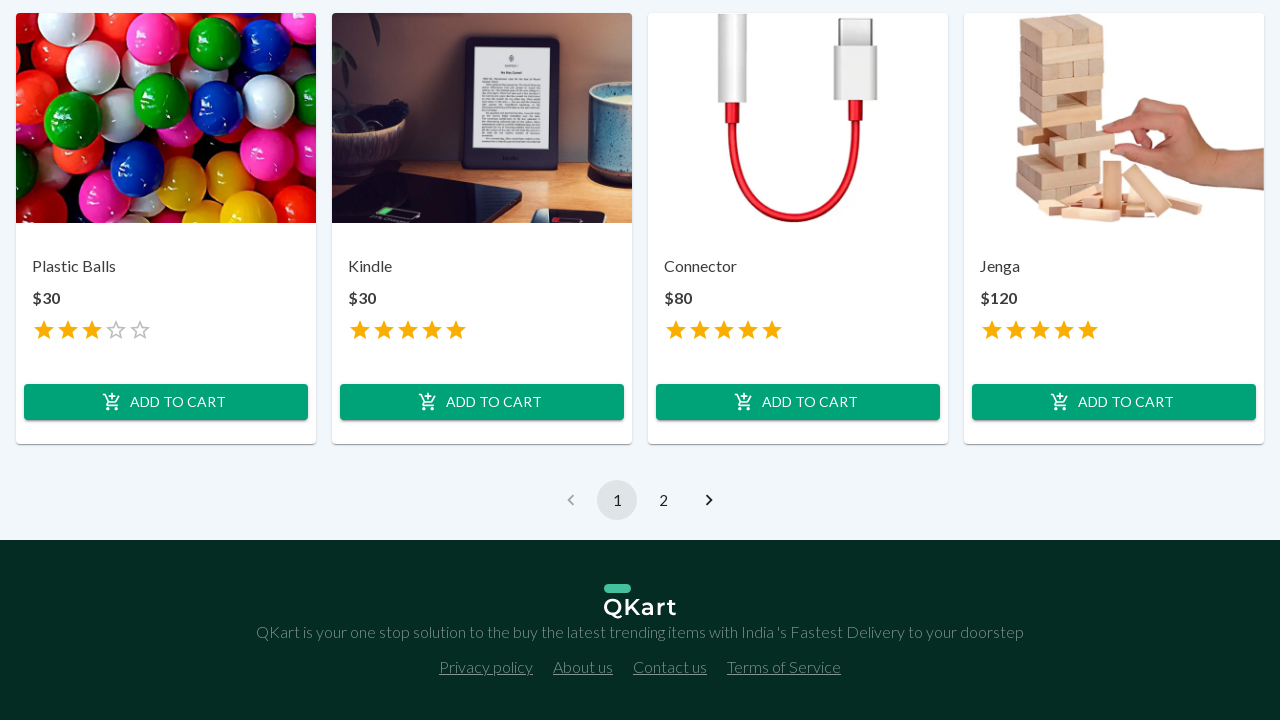